Tests that the Clear completed button displays correct text after completing an item

Starting URL: https://demo.playwright.dev/todomvc

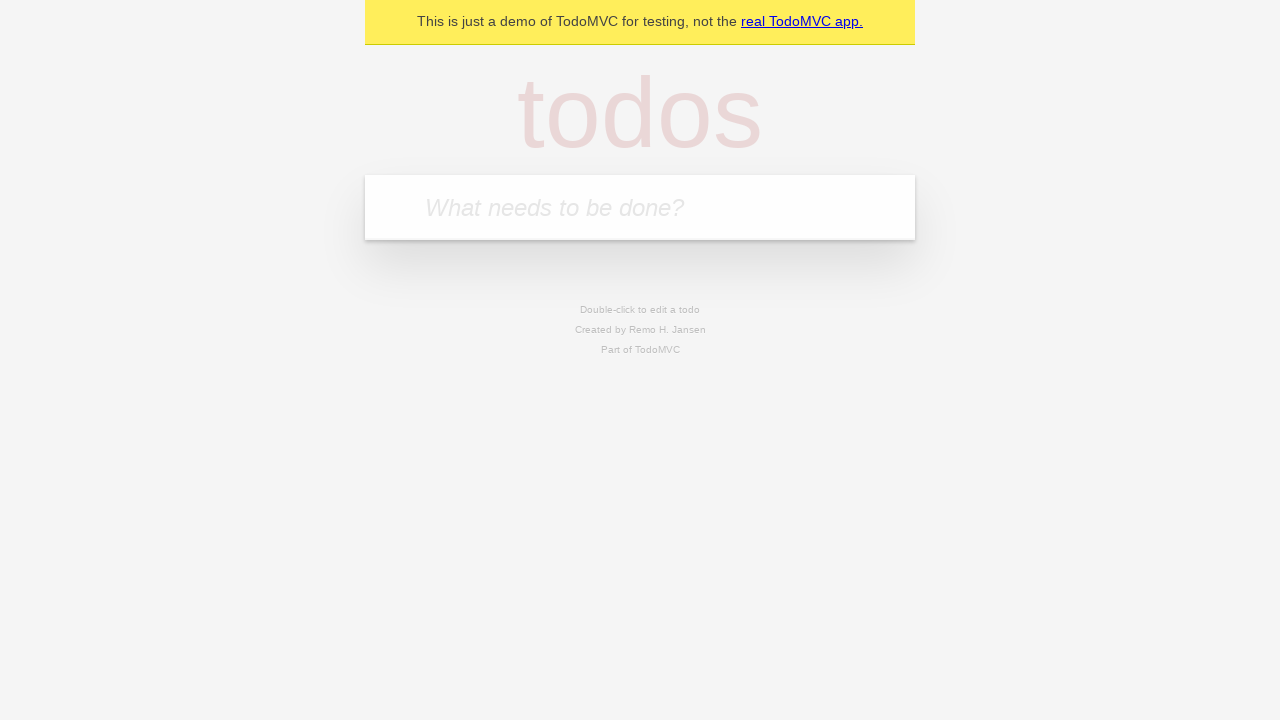

Filled todo input with 'buy some cheese' on internal:attr=[placeholder="What needs to be done?"i]
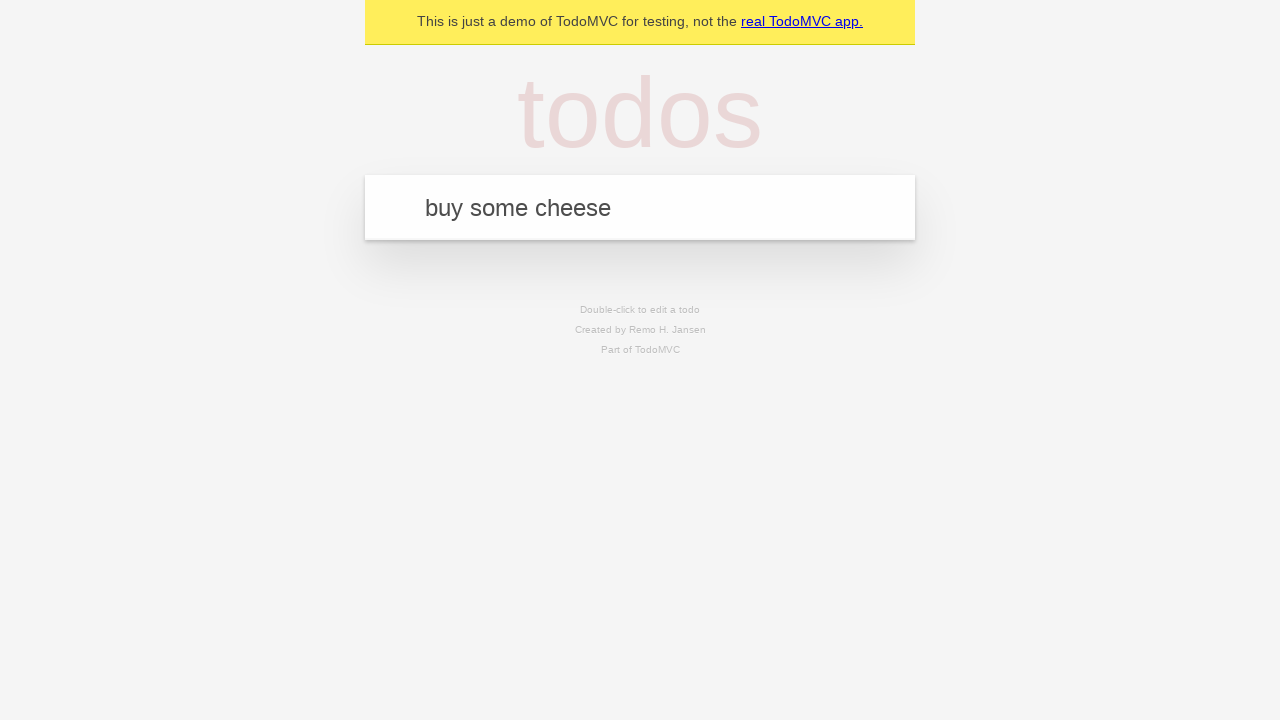

Pressed Enter to add 'buy some cheese' to the todo list on internal:attr=[placeholder="What needs to be done?"i]
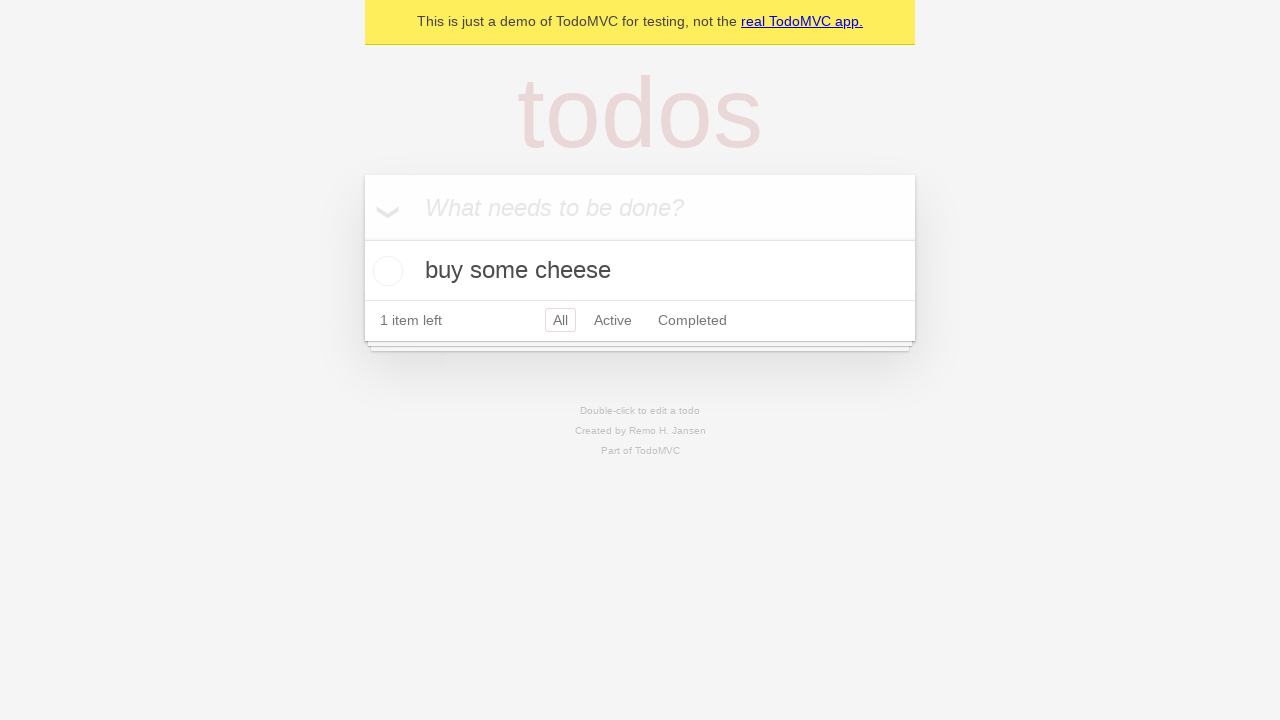

Filled todo input with 'feed the cat' on internal:attr=[placeholder="What needs to be done?"i]
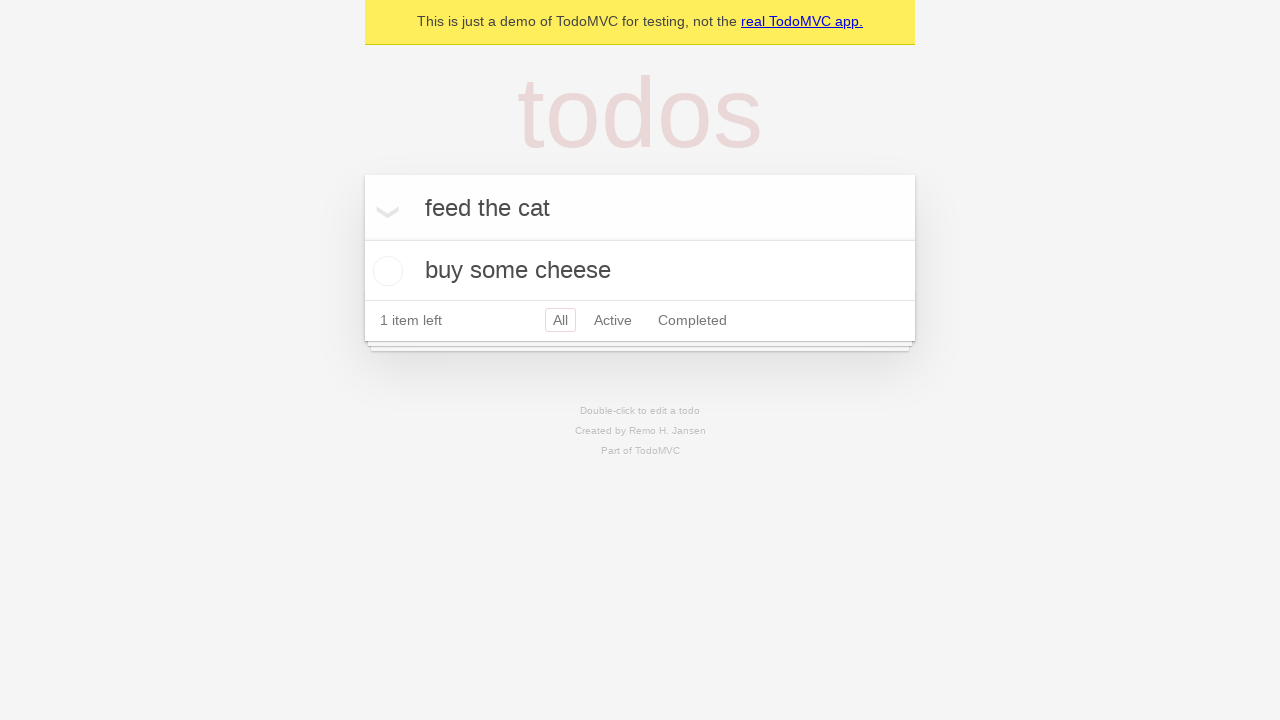

Pressed Enter to add 'feed the cat' to the todo list on internal:attr=[placeholder="What needs to be done?"i]
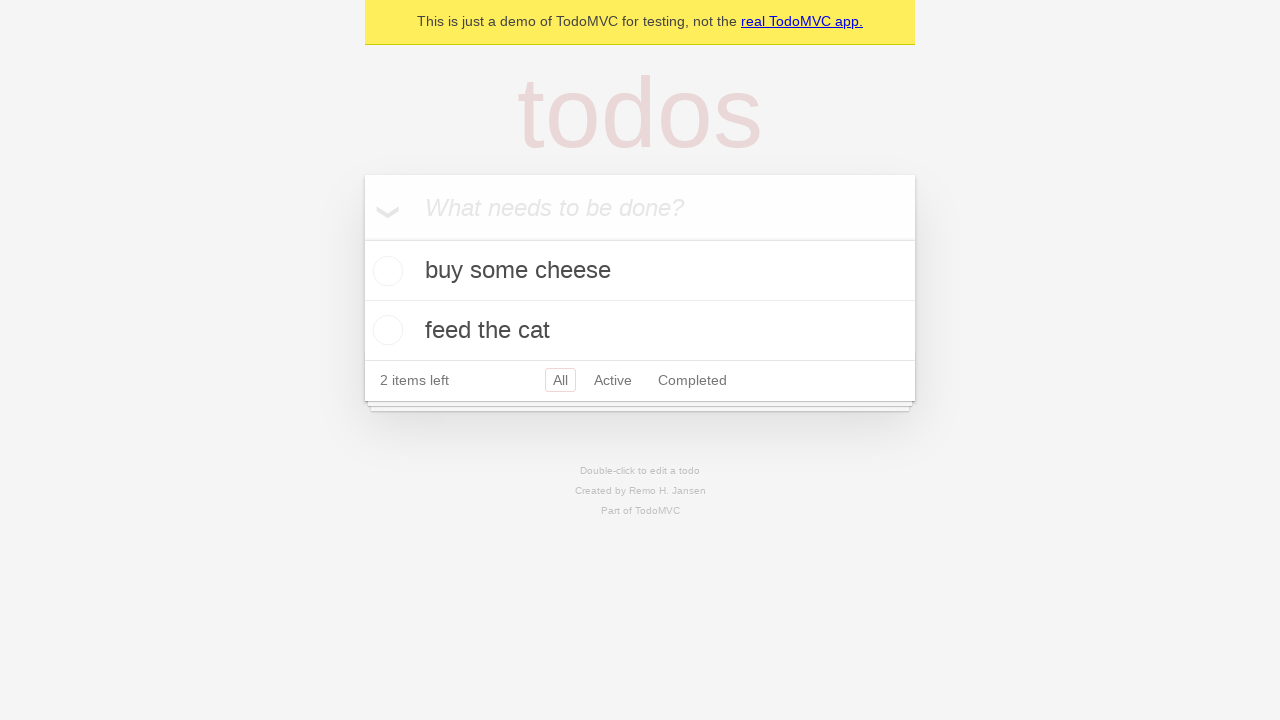

Filled todo input with 'book a doctors appointment' on internal:attr=[placeholder="What needs to be done?"i]
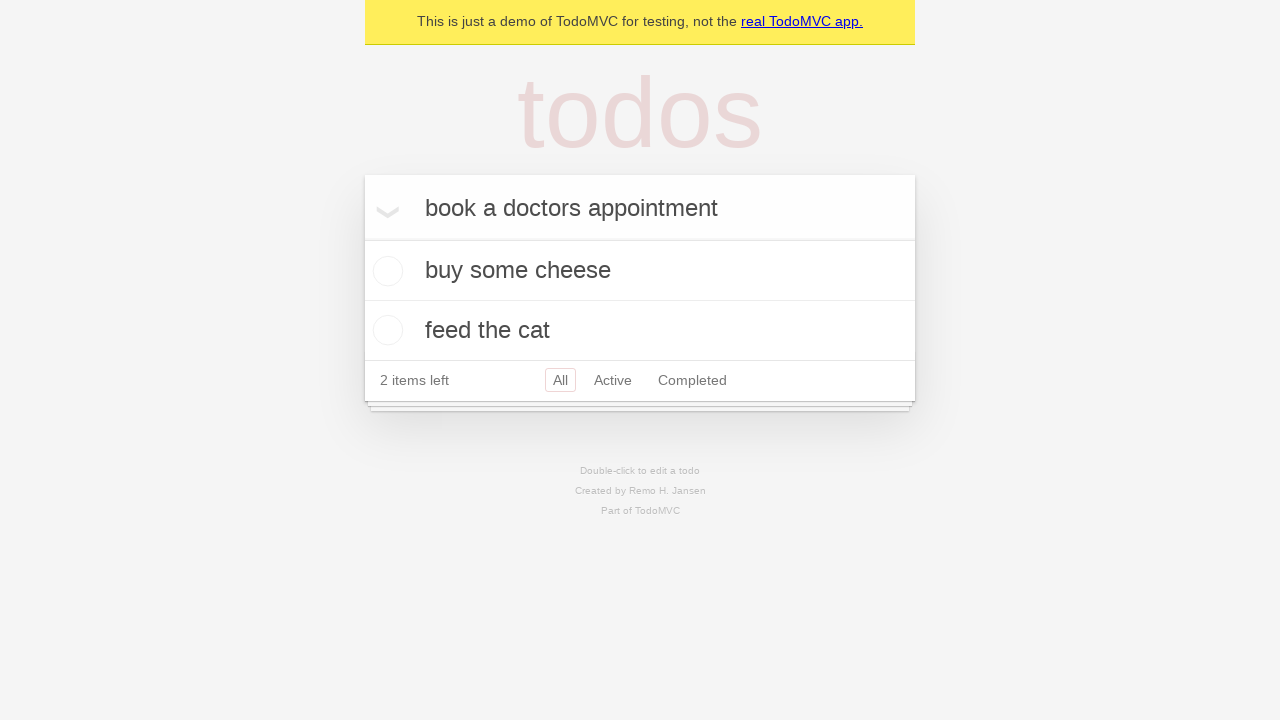

Pressed Enter to add 'book a doctors appointment' to the todo list on internal:attr=[placeholder="What needs to be done?"i]
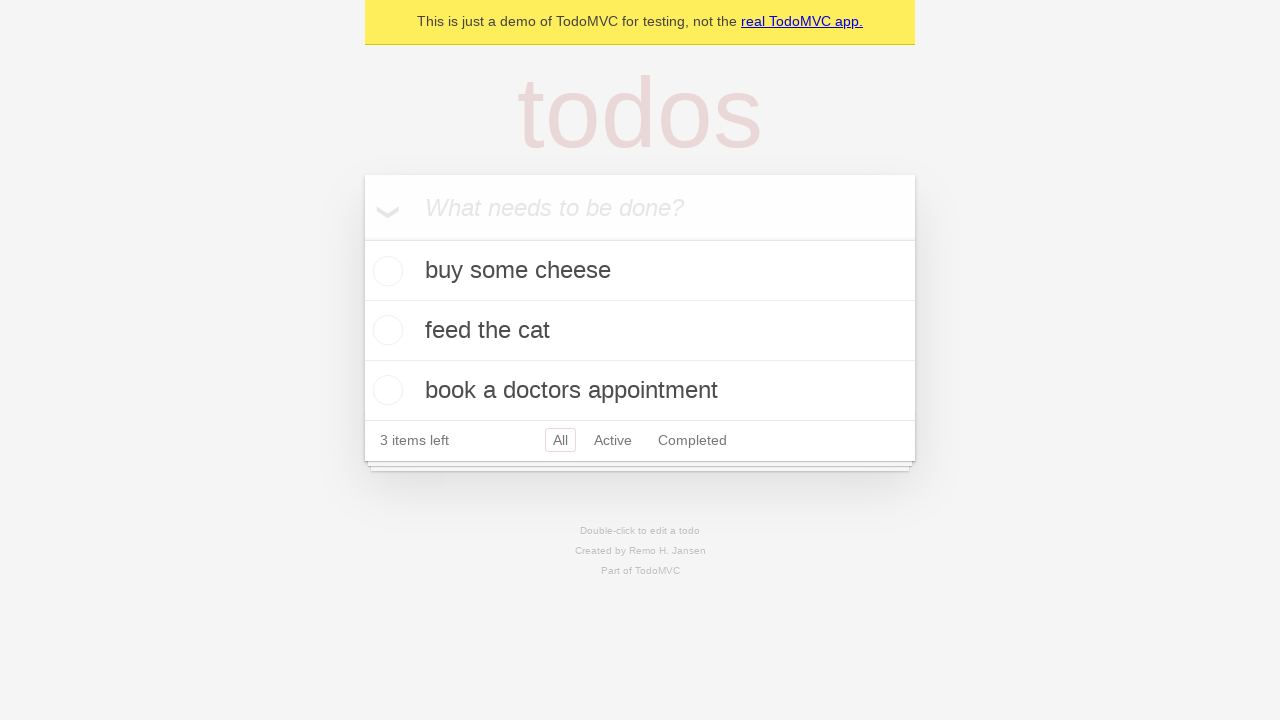

Checked the first todo item as completed at (385, 271) on .todo-list li .toggle >> nth=0
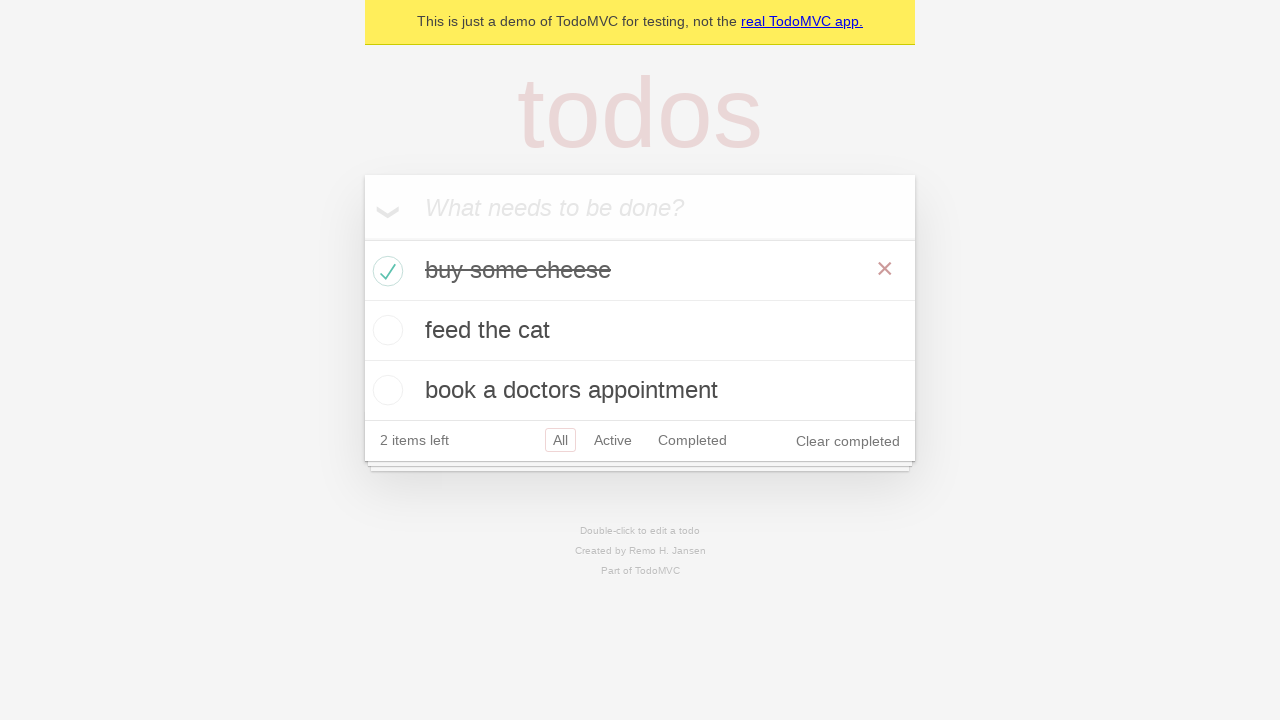

Verified 'Clear completed' button is displayed after completing an item
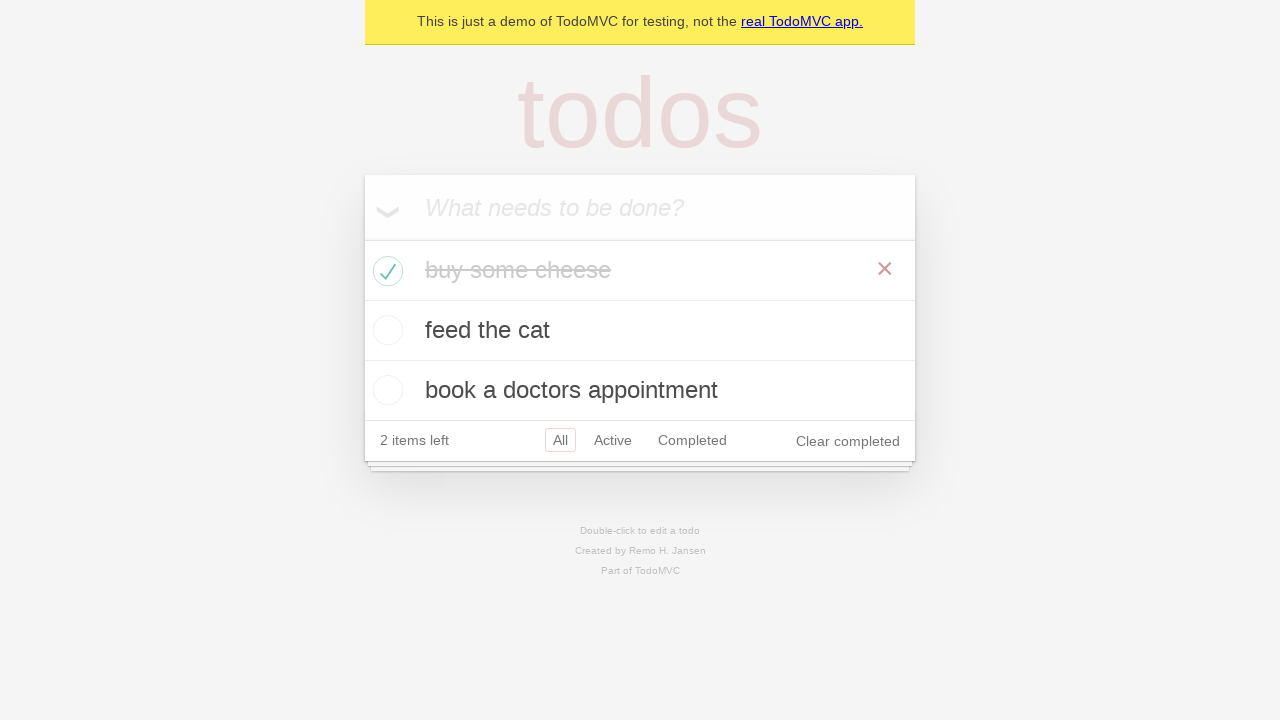

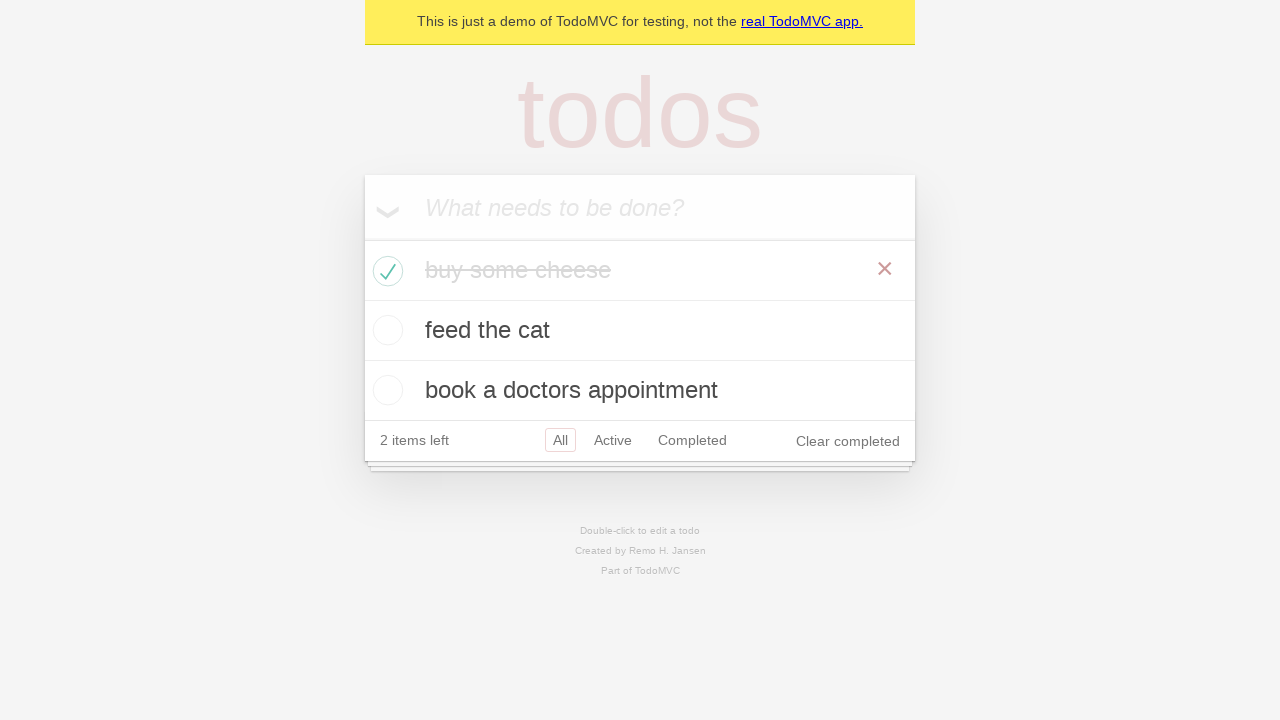